Tests navigation to the About page and verifies that the Upcoming Events section is present

Starting URL: http://www.python.org

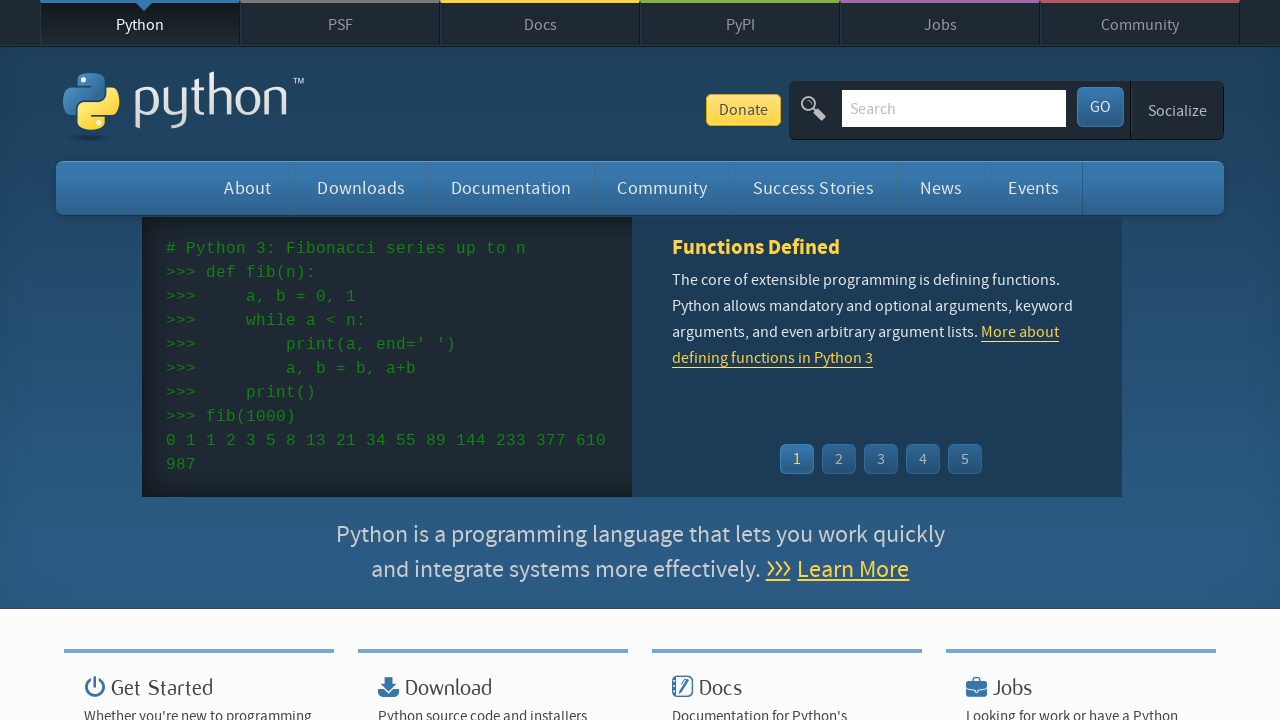

Clicked on About link to navigate to About page at (248, 188) on #about > a
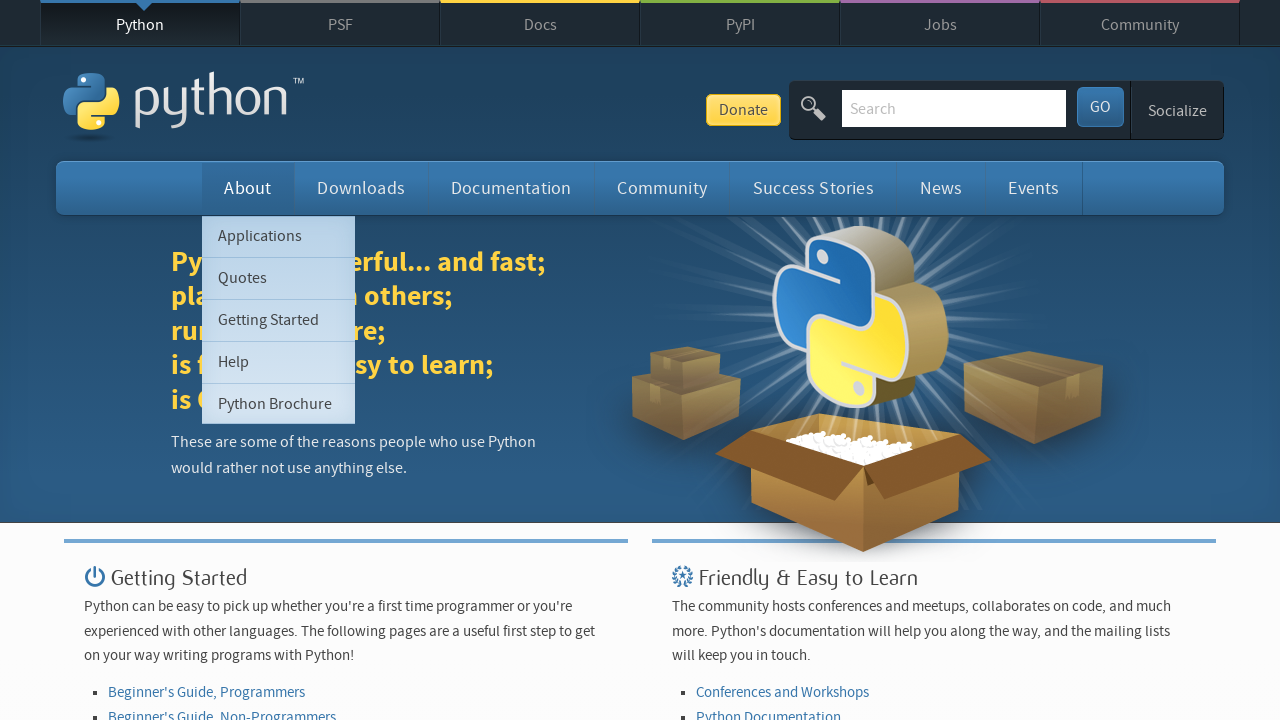

Waited for event widget to load on About page
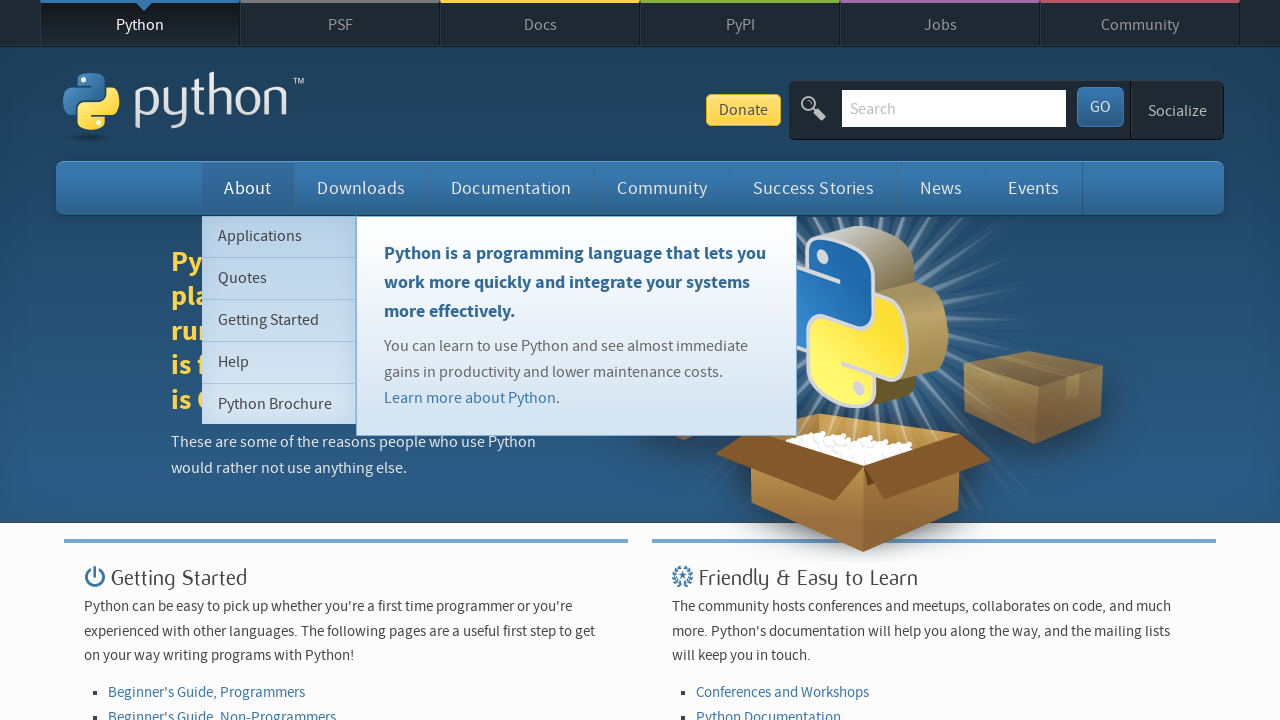

Retrieved text content from event widget
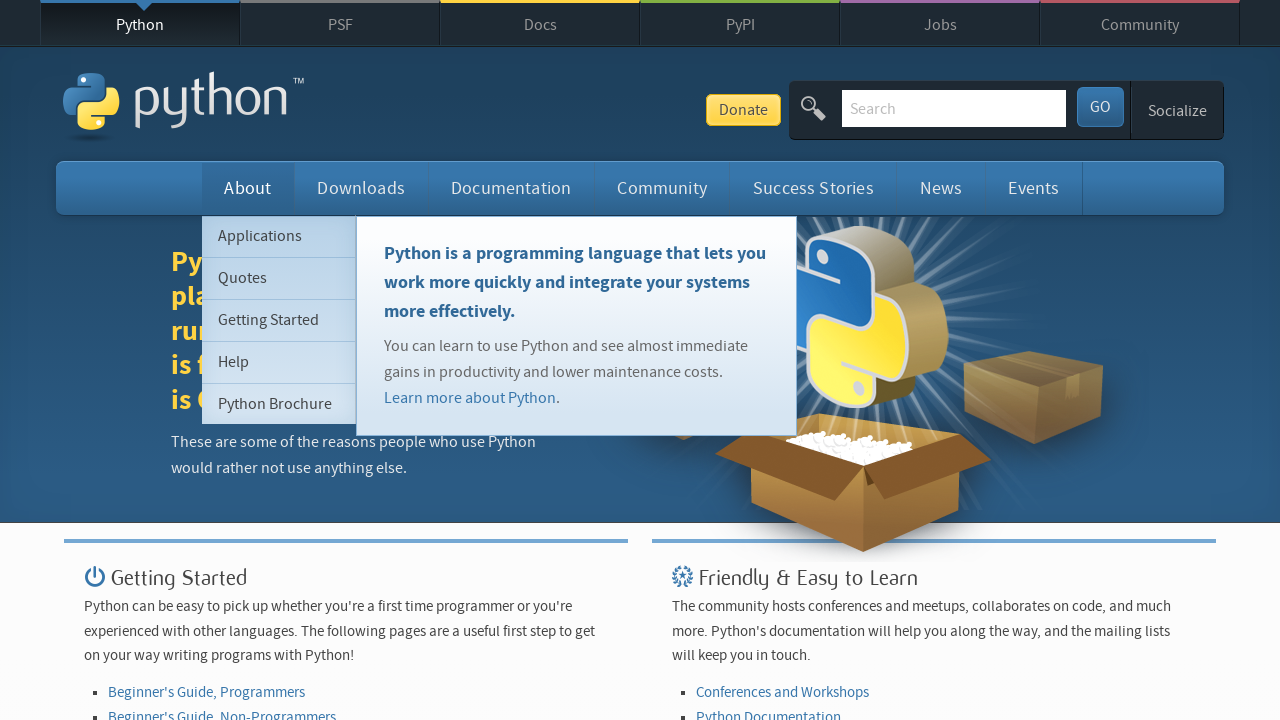

Verified that 'Upcoming Events' text is present in the event widget
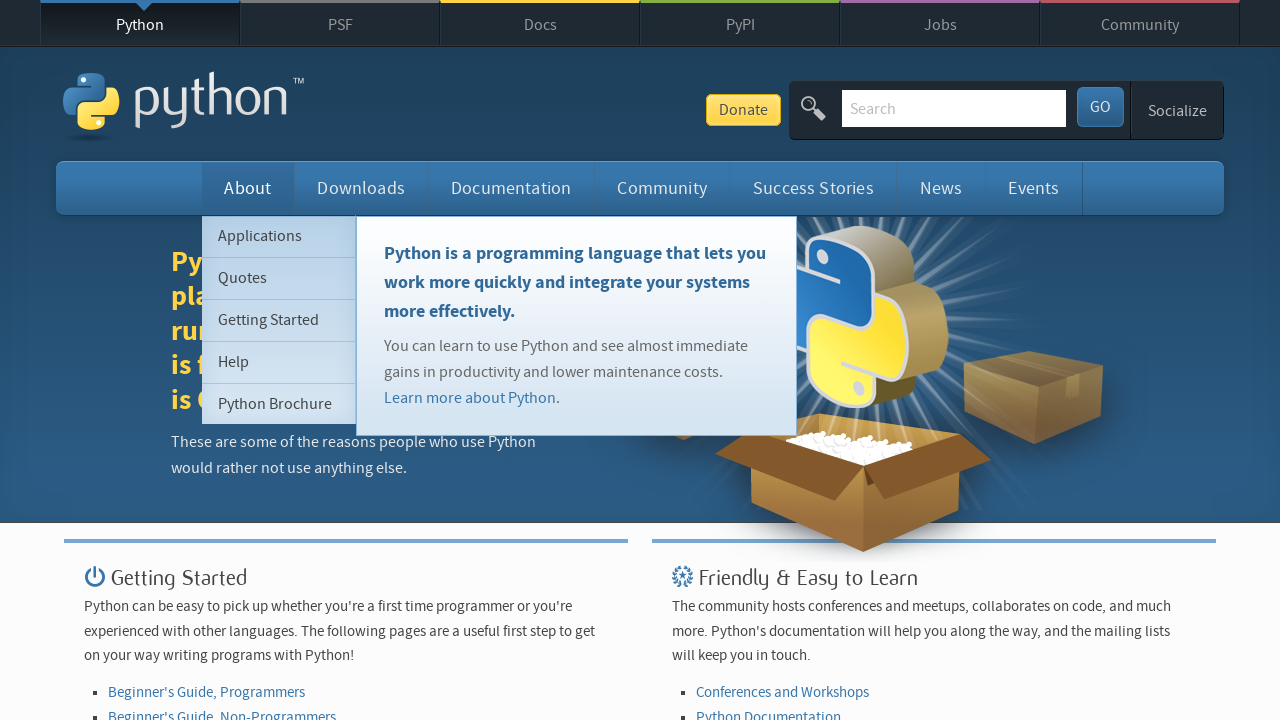

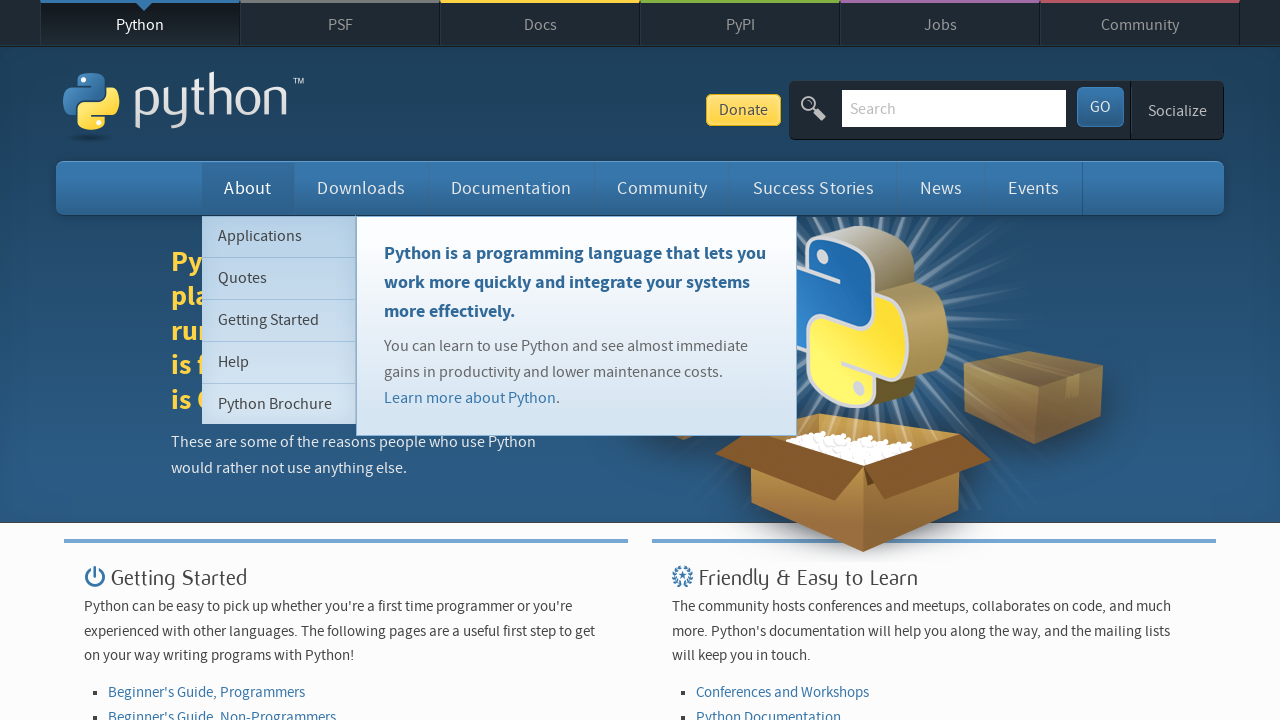